Tests sorting the Due column in ascending order on table2 using semantic class selectors for better maintainability.

Starting URL: http://the-internet.herokuapp.com/tables

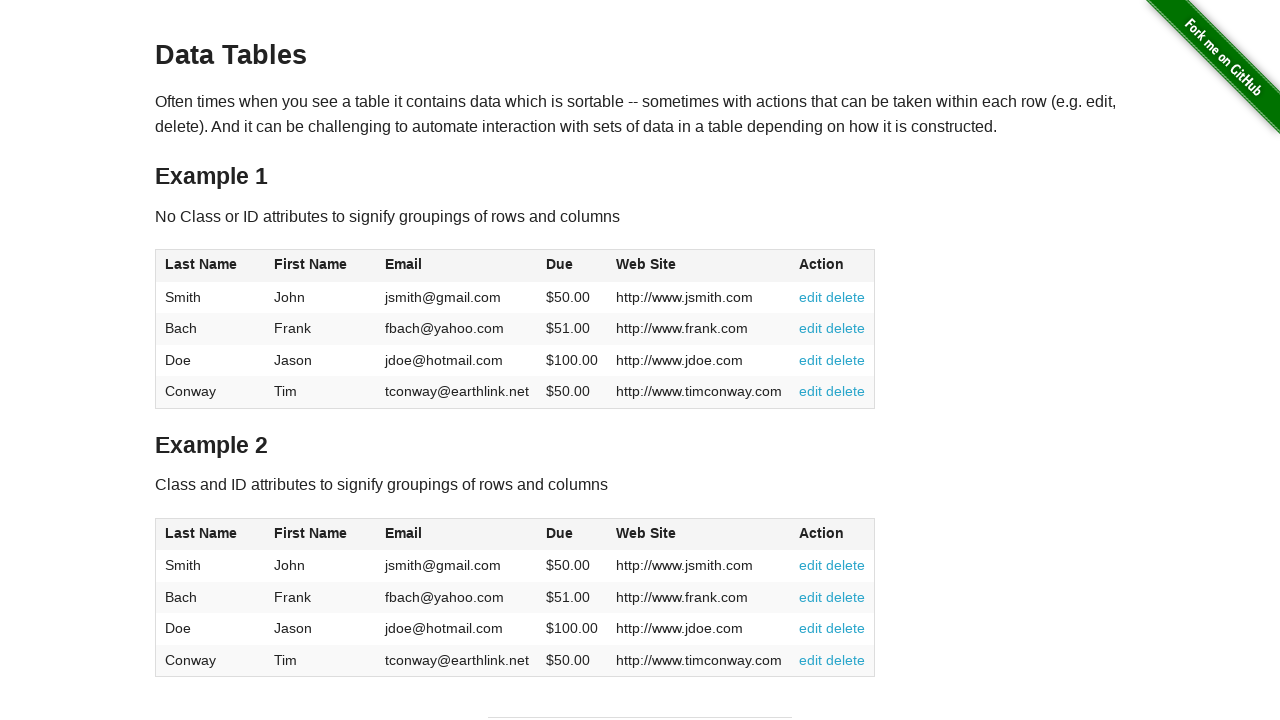

Clicked the Due column header in table2 to sort at (560, 533) on #table2 thead .dues
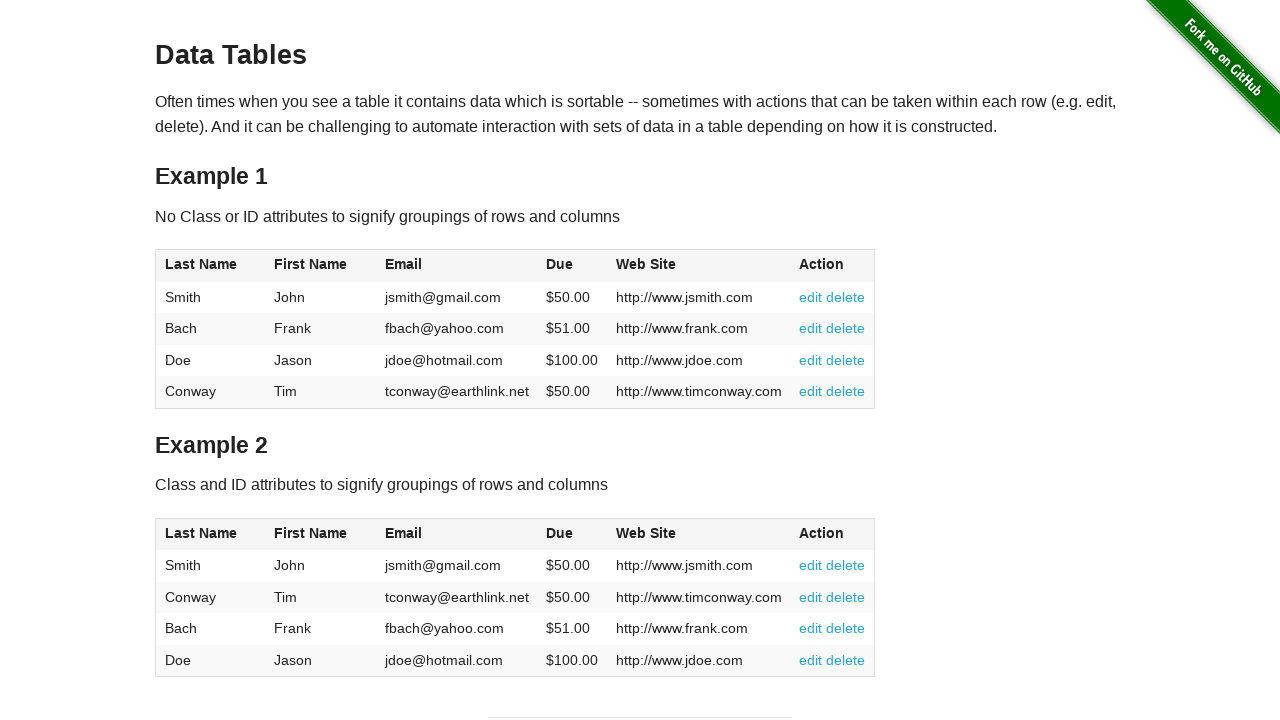

Table2 body updated after sorting Due column in ascending order
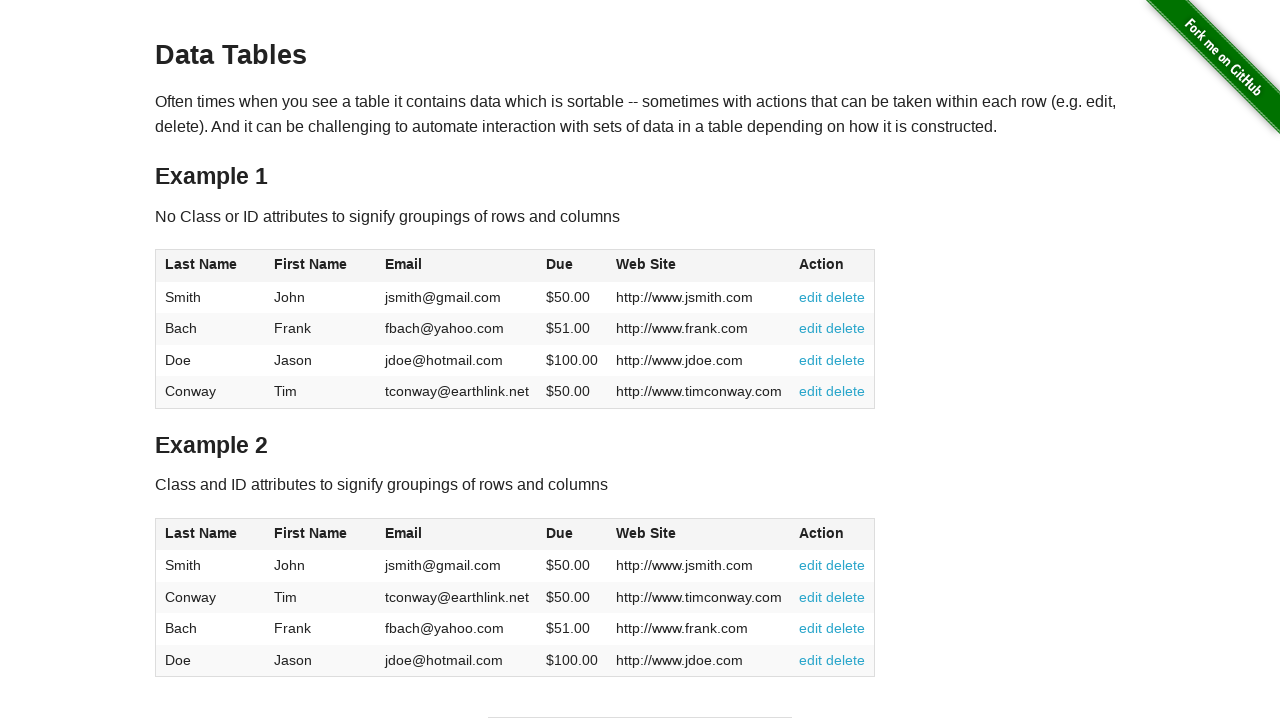

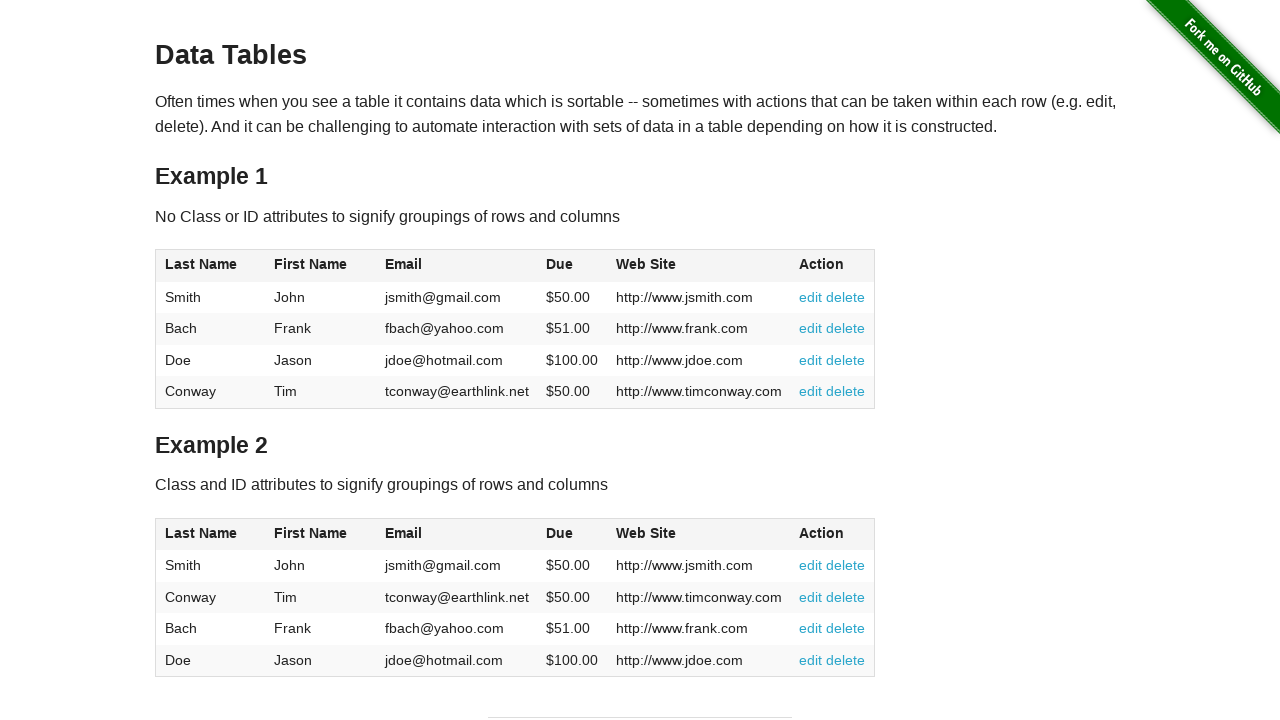